Tests sending a SPACE key press to an input element and verifies the page displays the correct key that was pressed

Starting URL: http://the-internet.herokuapp.com/key_presses

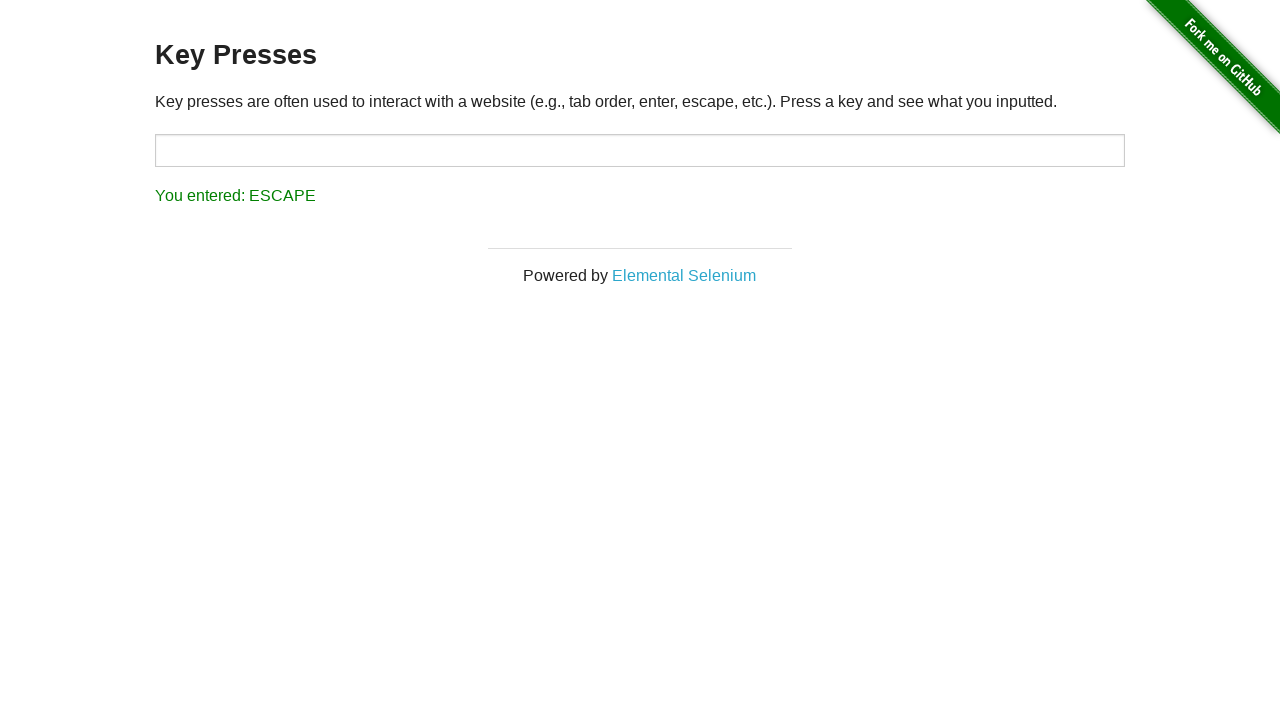

Pressed SPACE key on target input element on #target
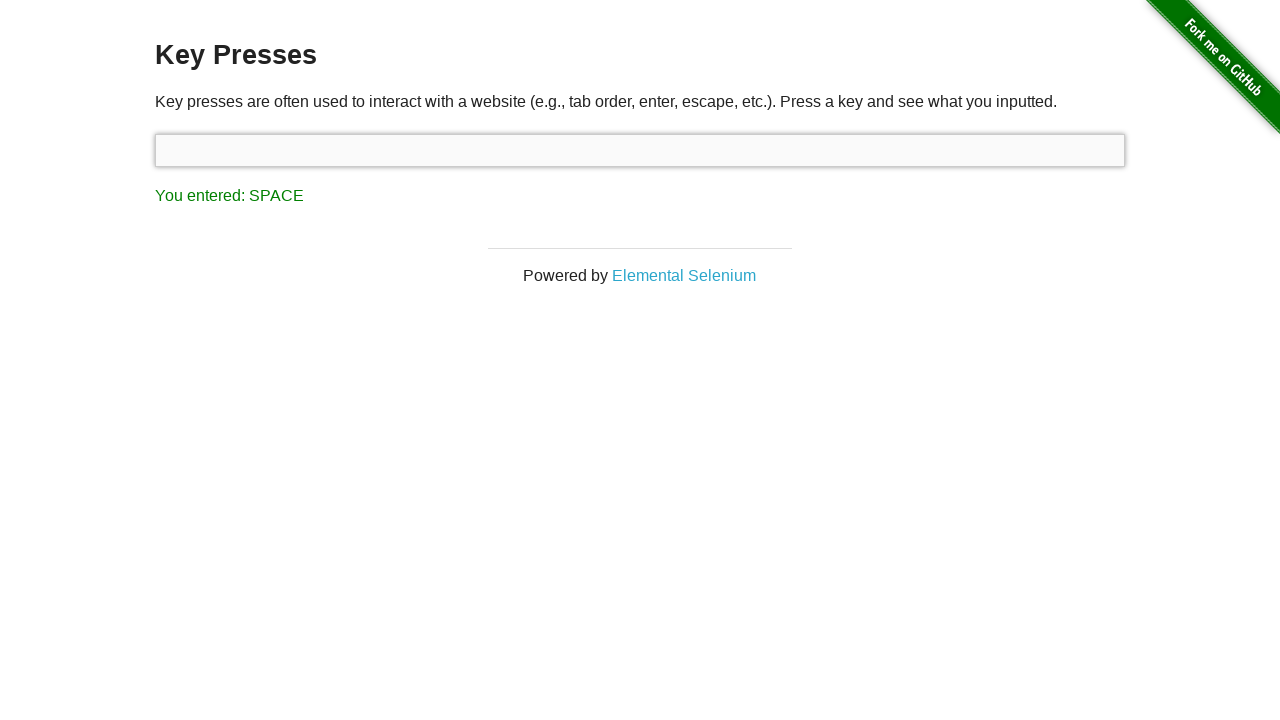

Result element appeared on page
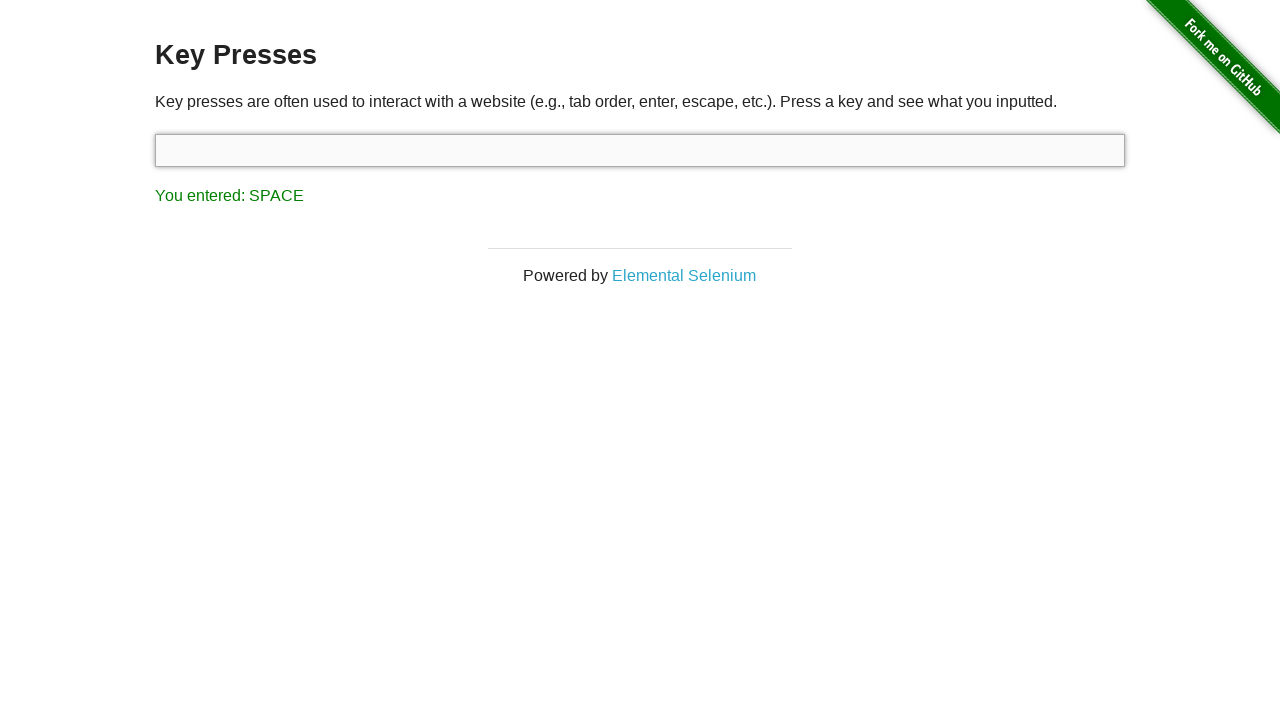

Retrieved result text content
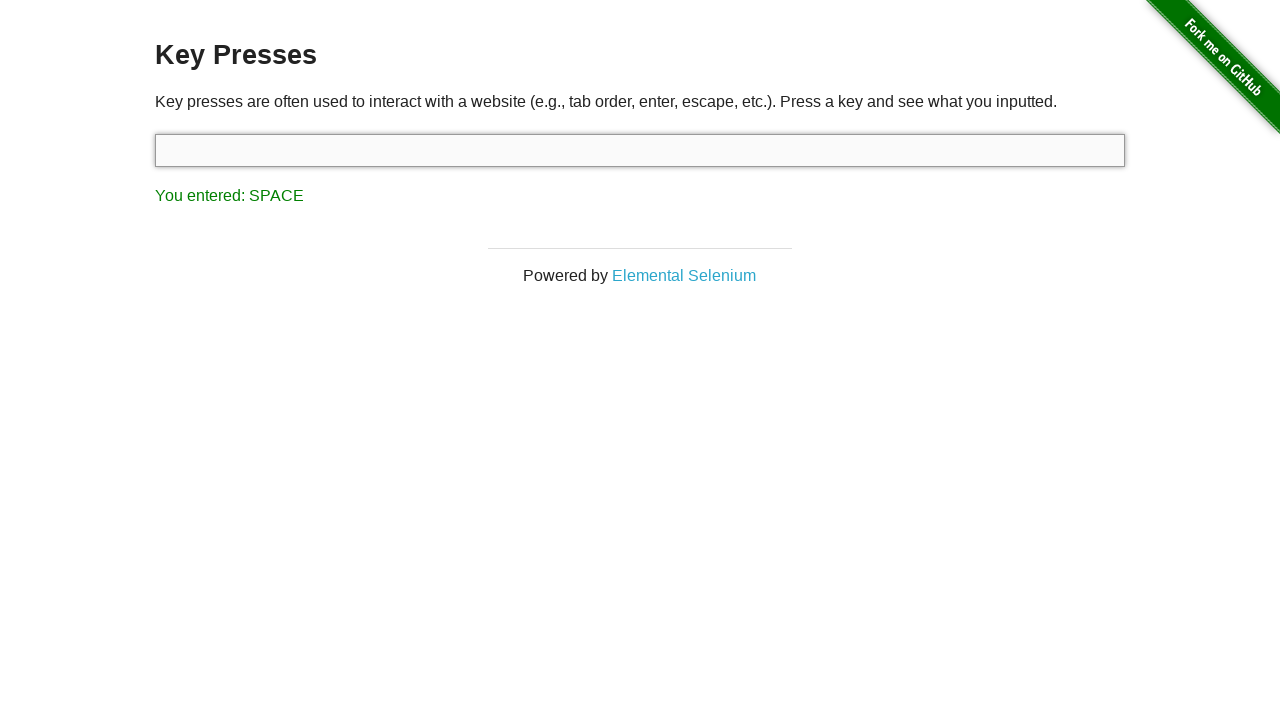

Verified result text correctly displays 'You entered: SPACE'
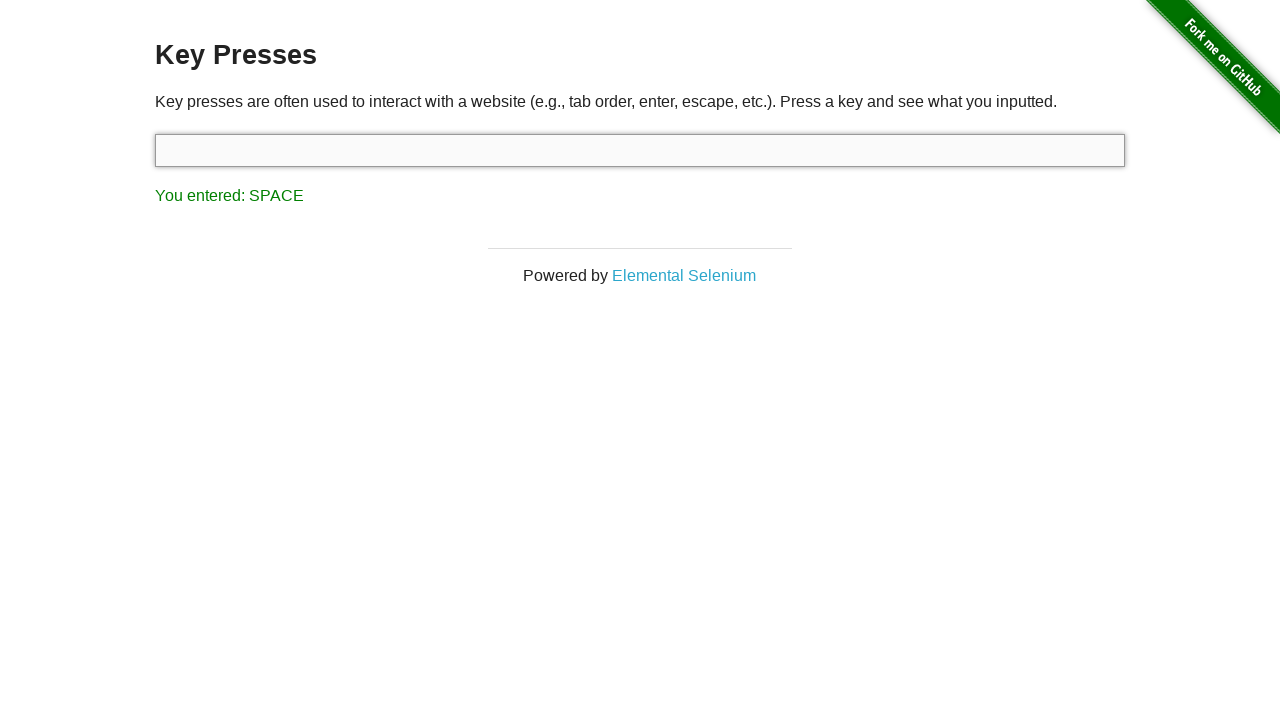

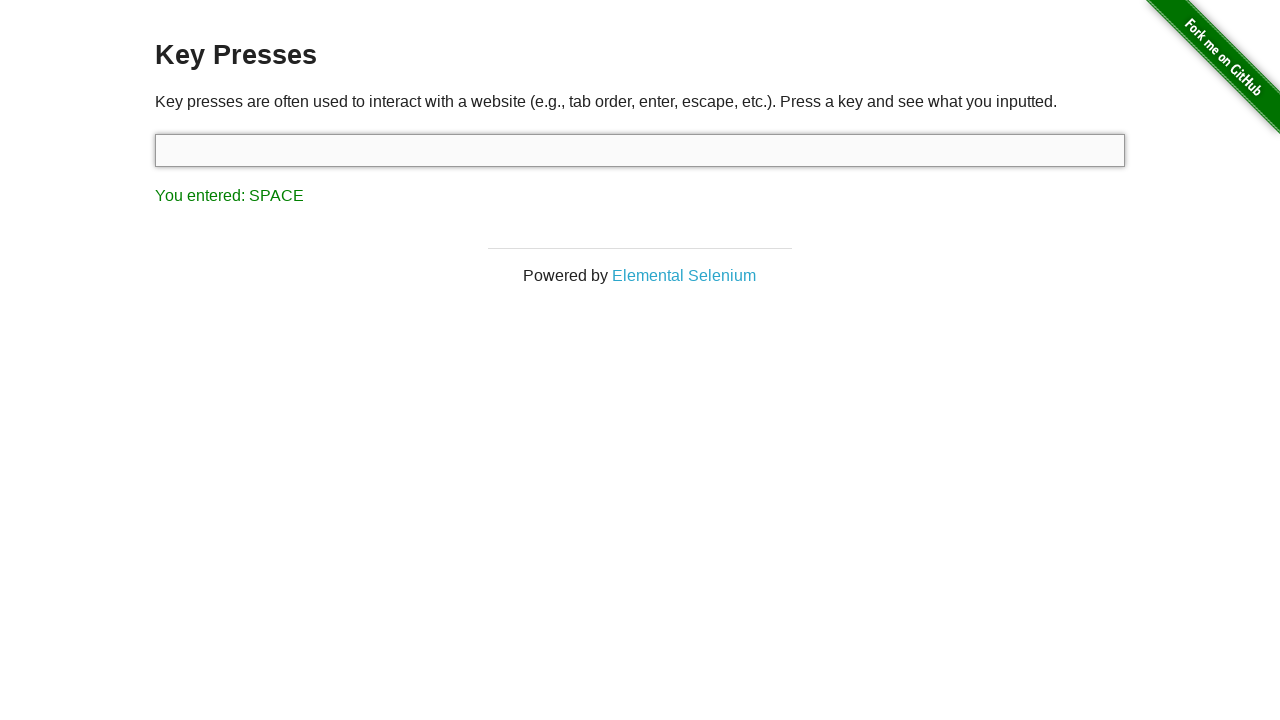